Tests datalist input by iterating through available options and entering a custom value

Starting URL: https://bonigarcia.dev/selenium-webdriver-java/web-form.html

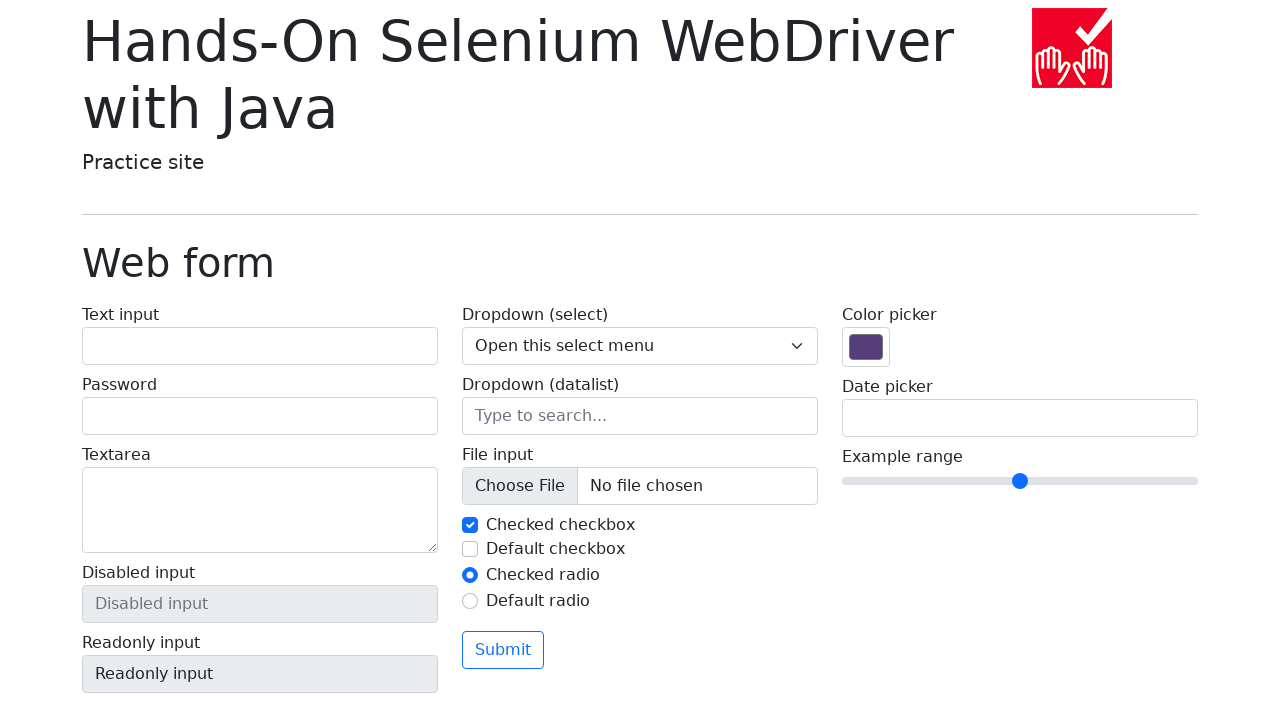

Located datalist input field
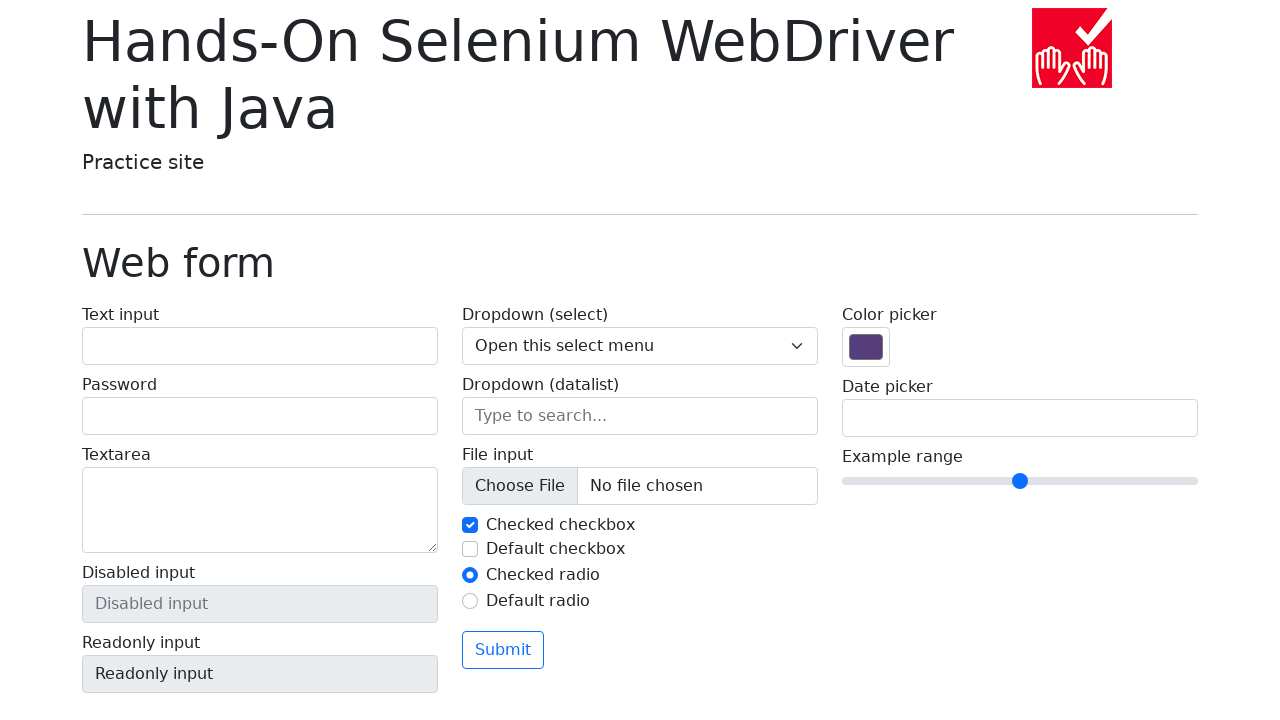

Retrieved all datalist options
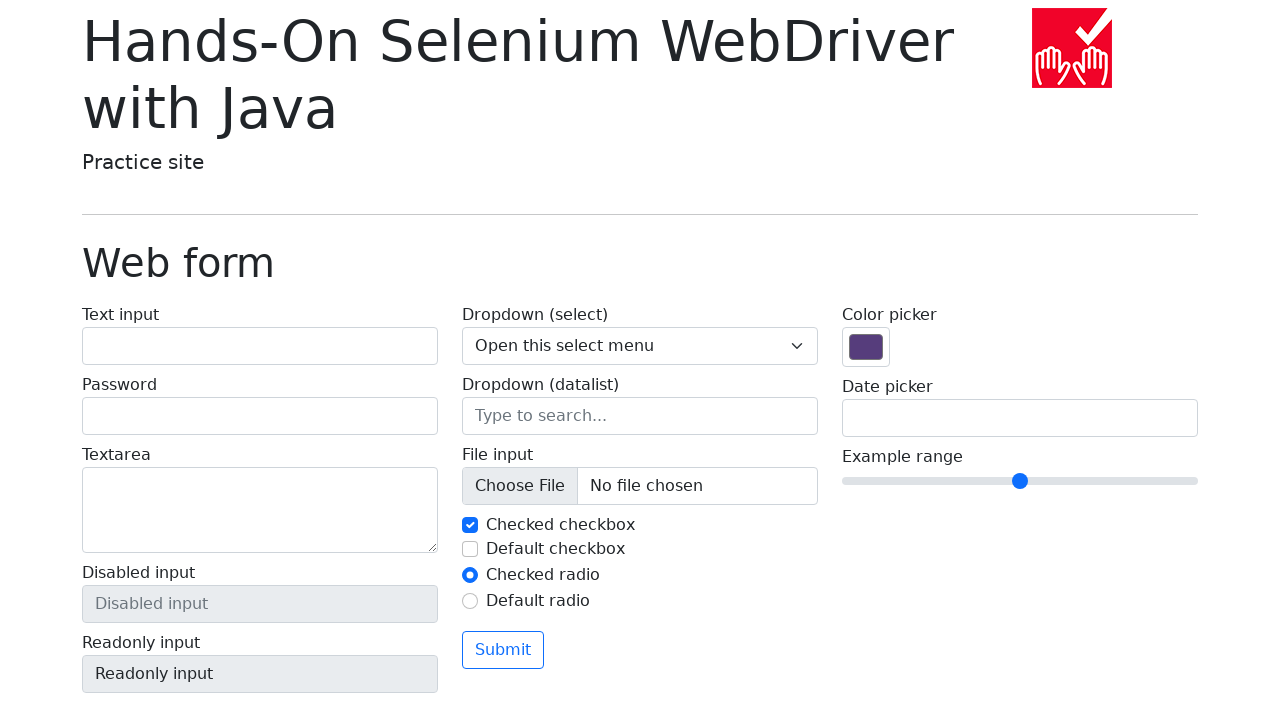

Cleared datalist input field on input[name='my-datalist']
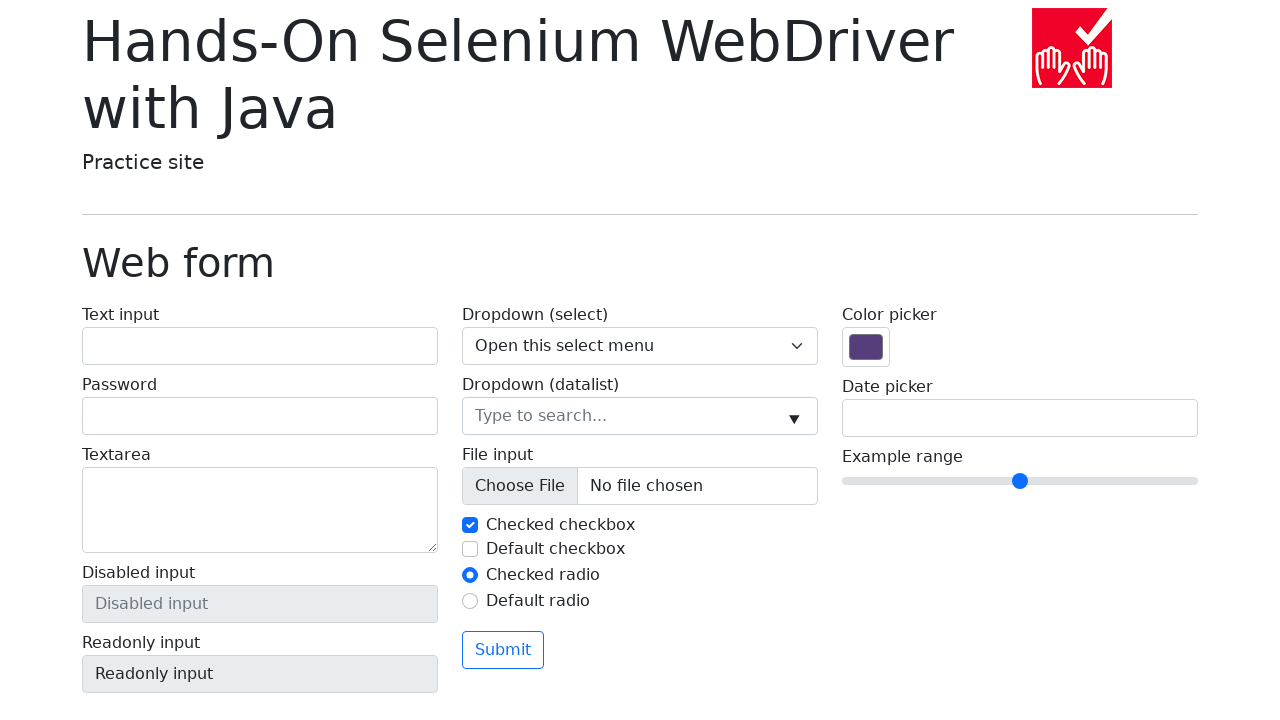

Retrieved option value: San Francisco
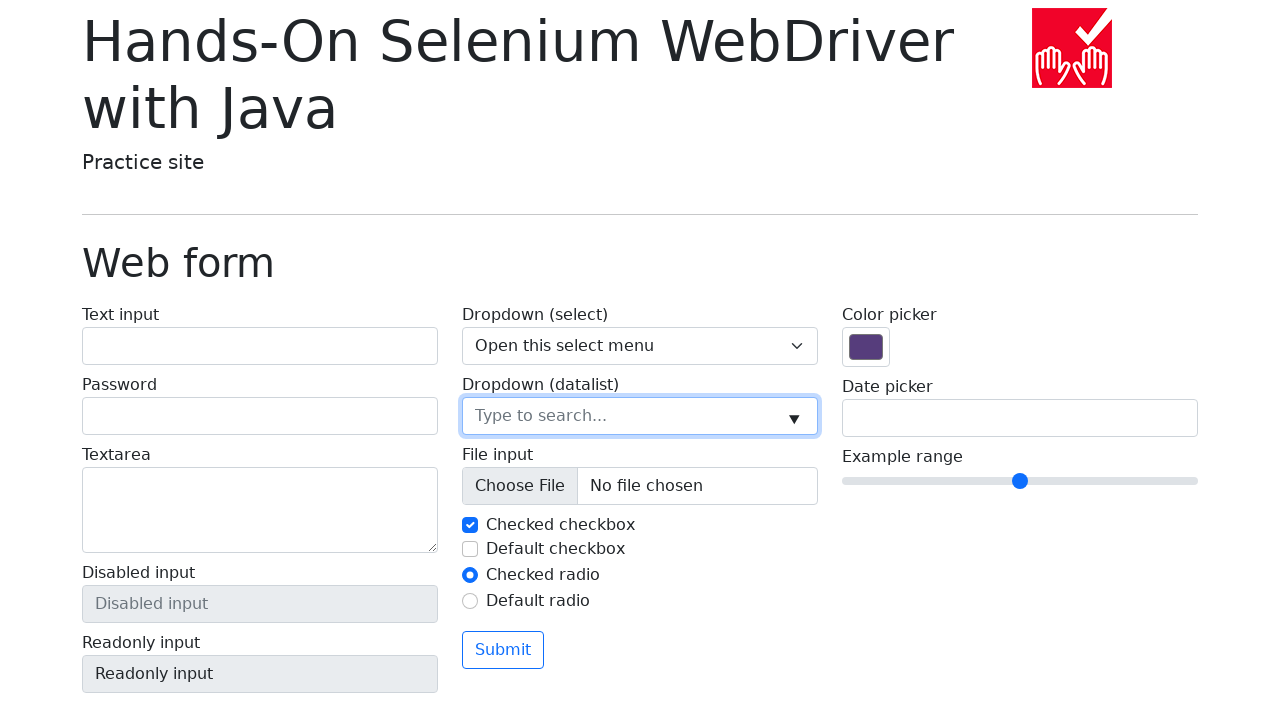

Filled datalist input with option value: San Francisco on input[name='my-datalist']
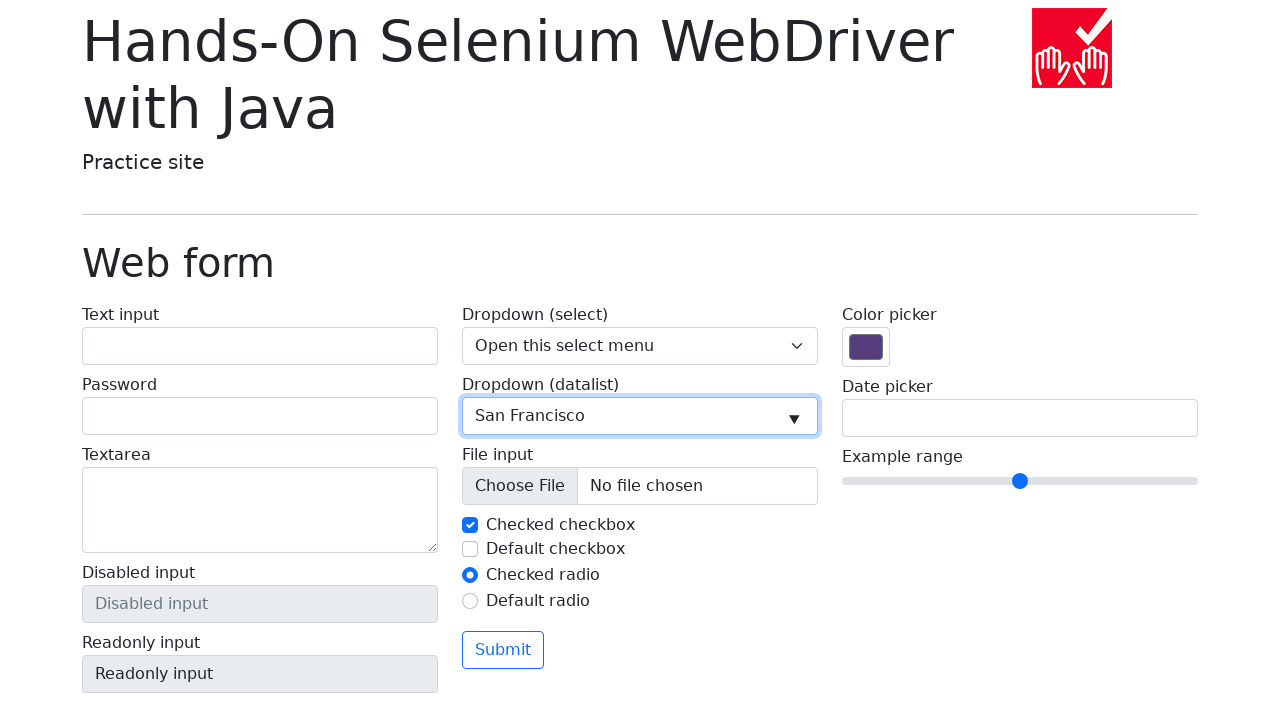

Cleared datalist input field on input[name='my-datalist']
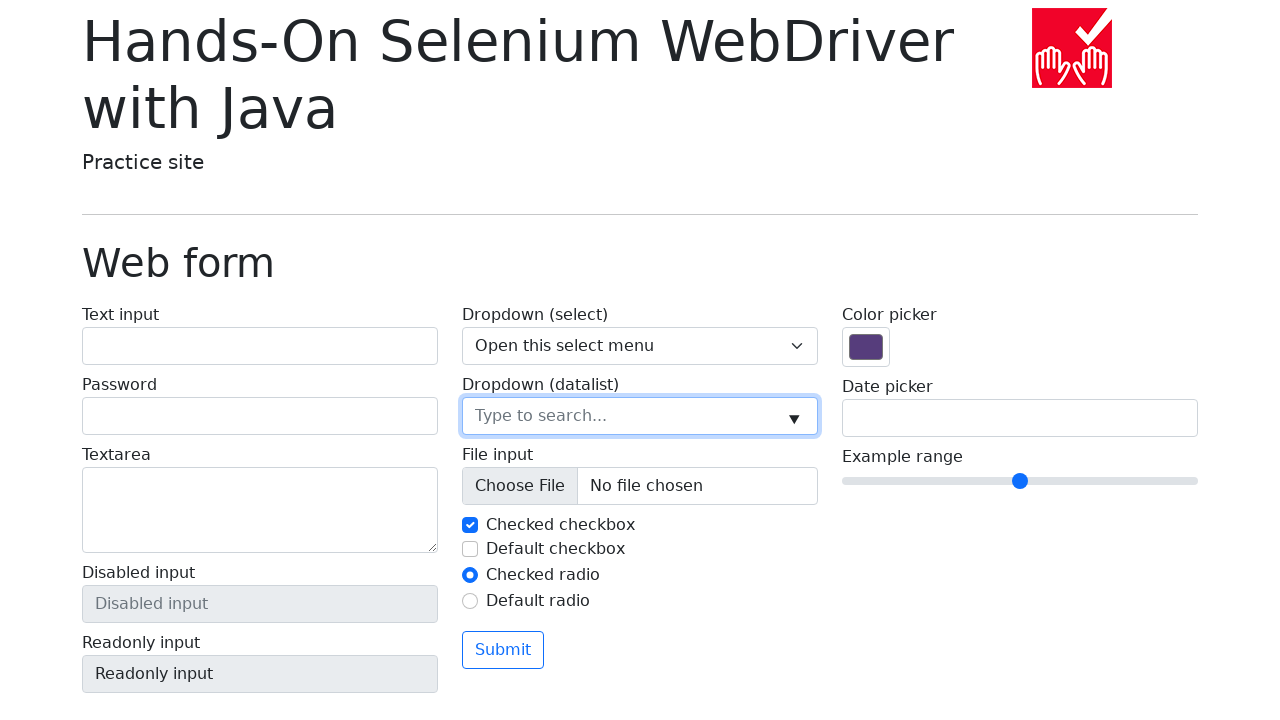

Retrieved option value: New York
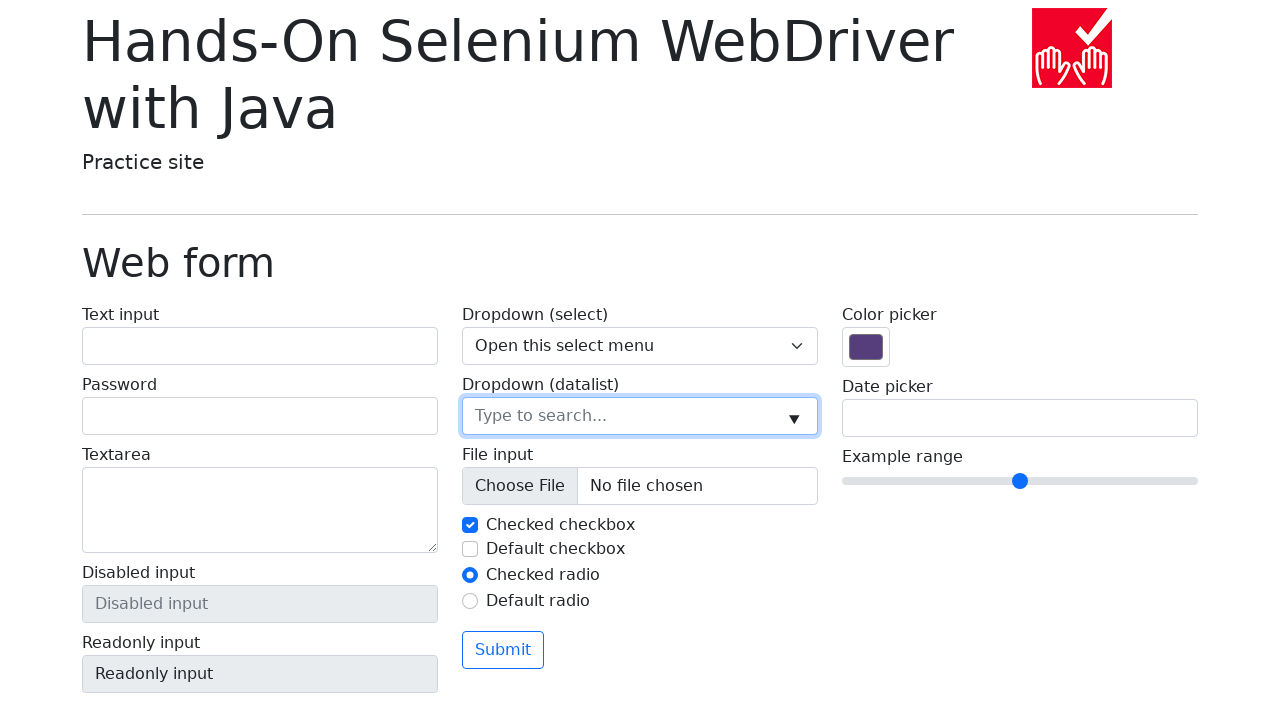

Filled datalist input with option value: New York on input[name='my-datalist']
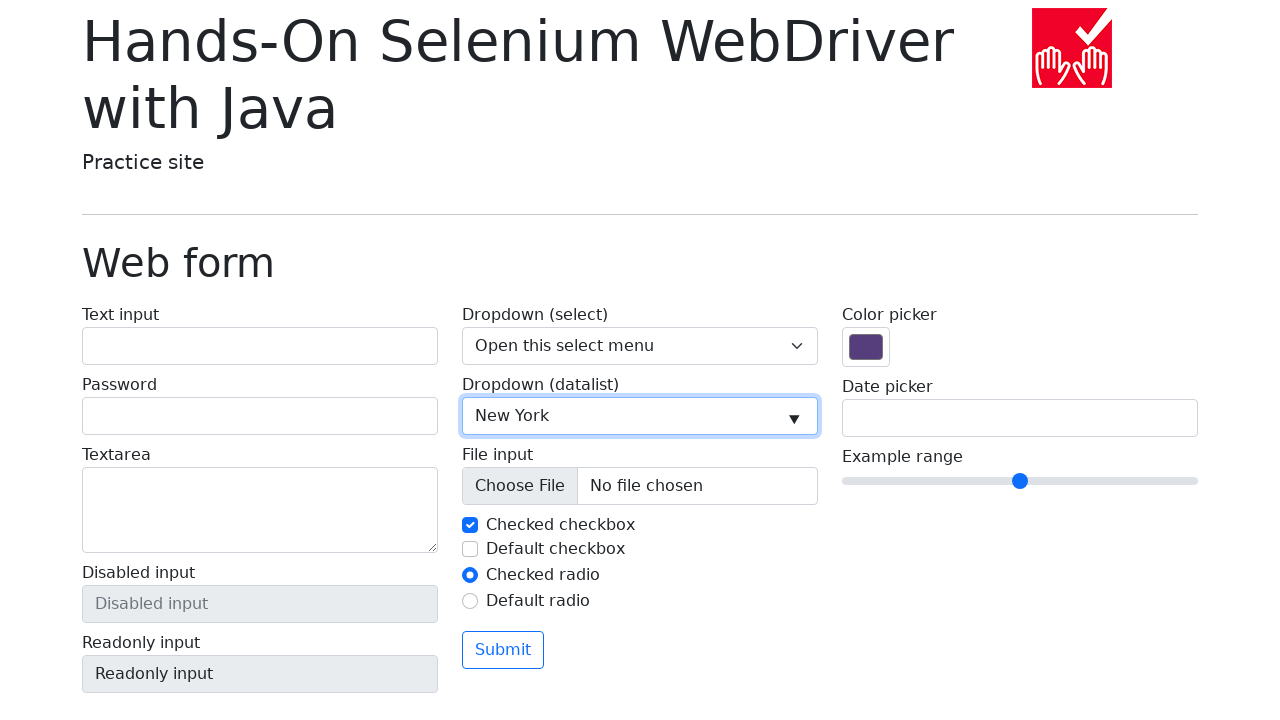

Cleared datalist input field on input[name='my-datalist']
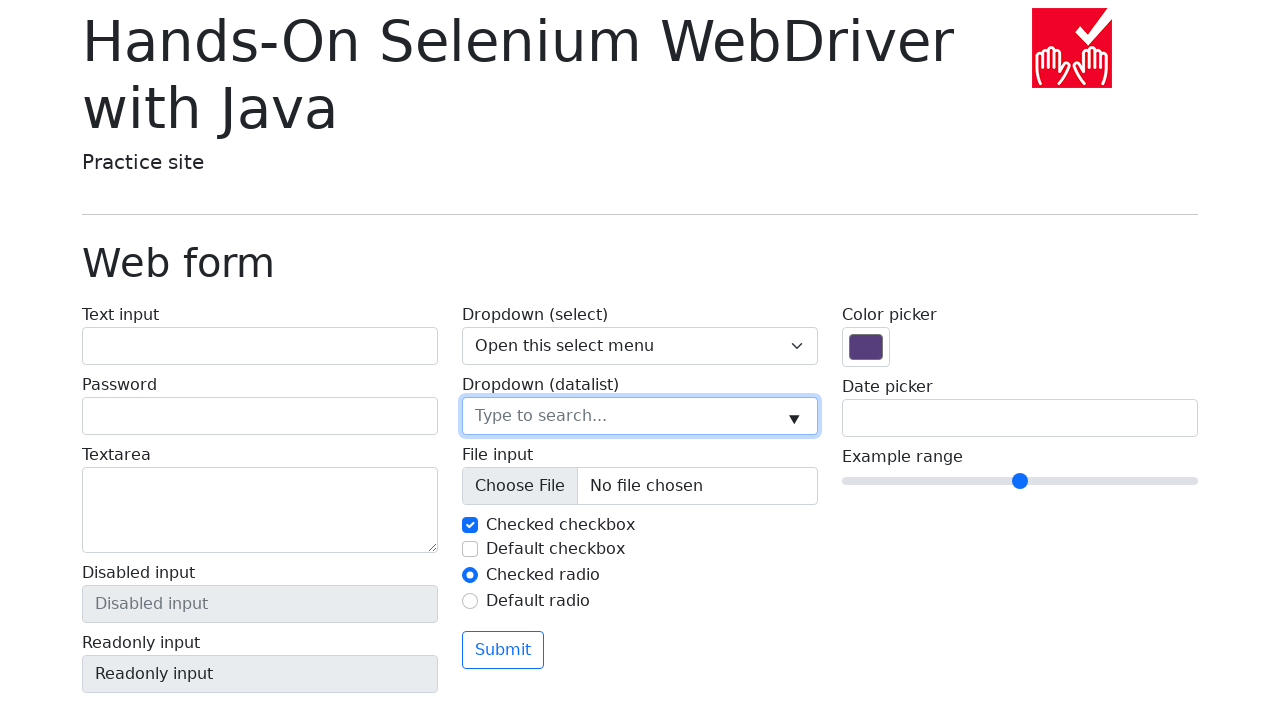

Retrieved option value: Seattle
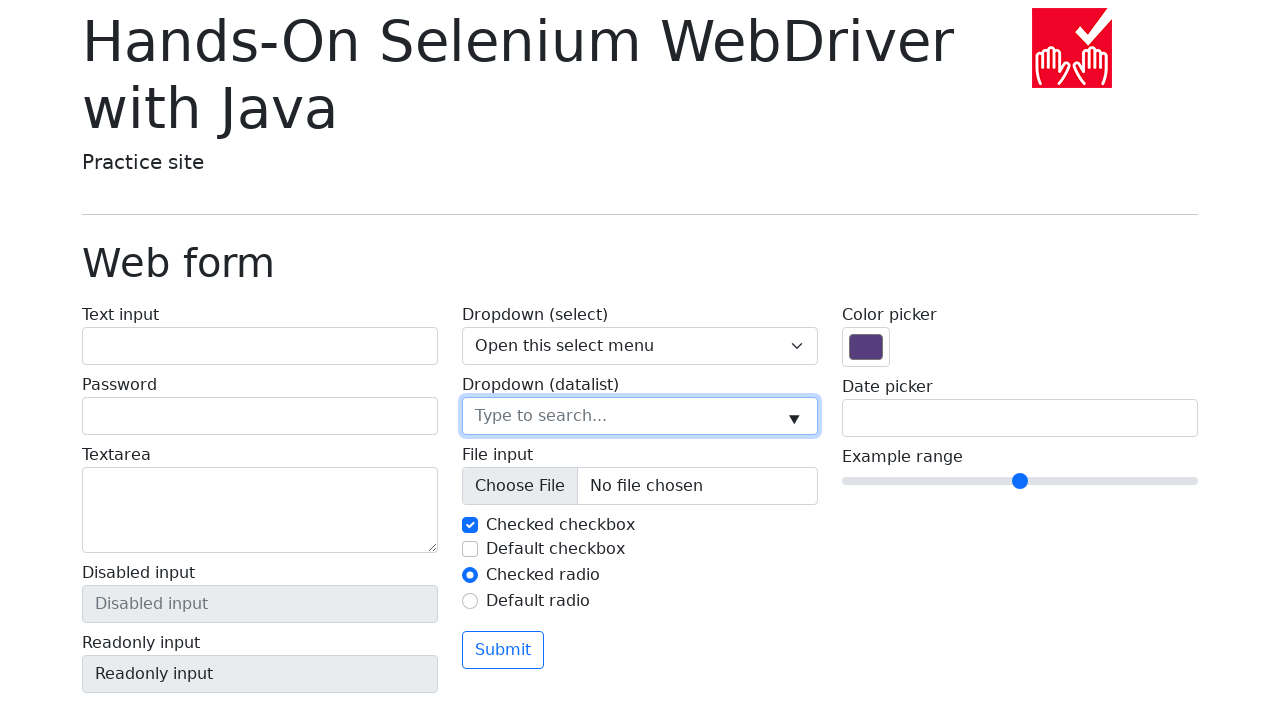

Filled datalist input with option value: Seattle on input[name='my-datalist']
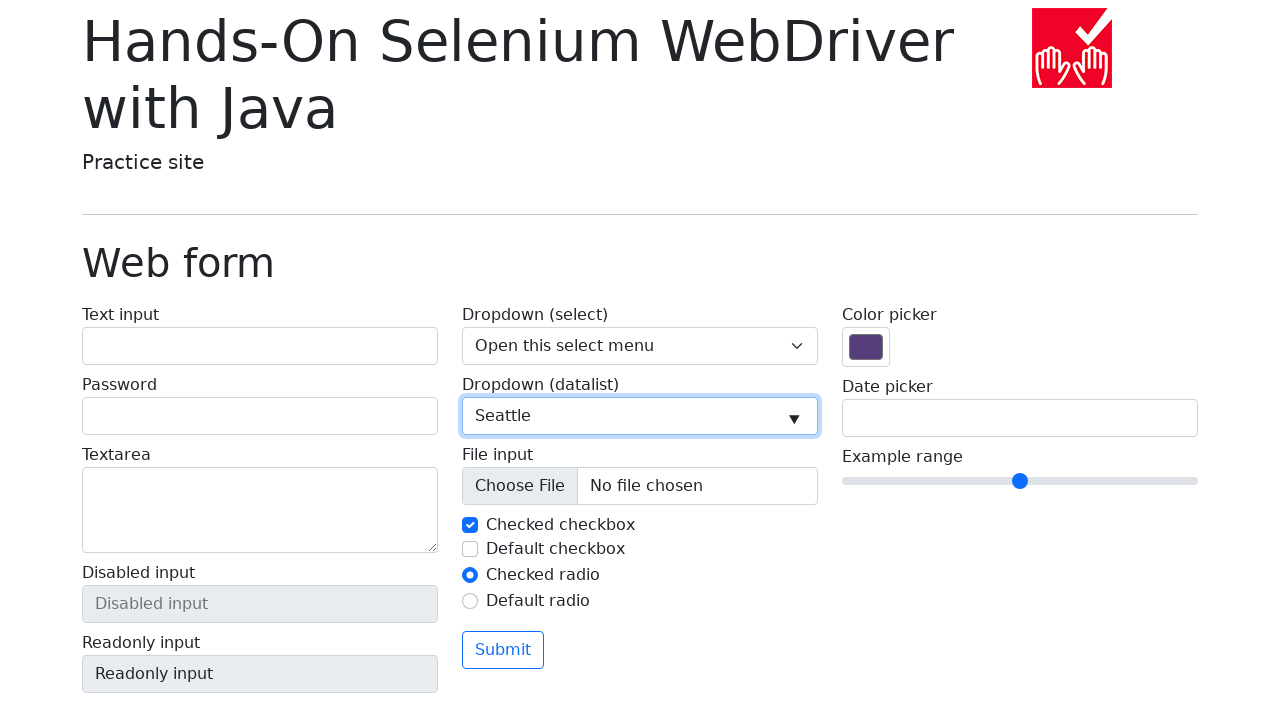

Cleared datalist input field on input[name='my-datalist']
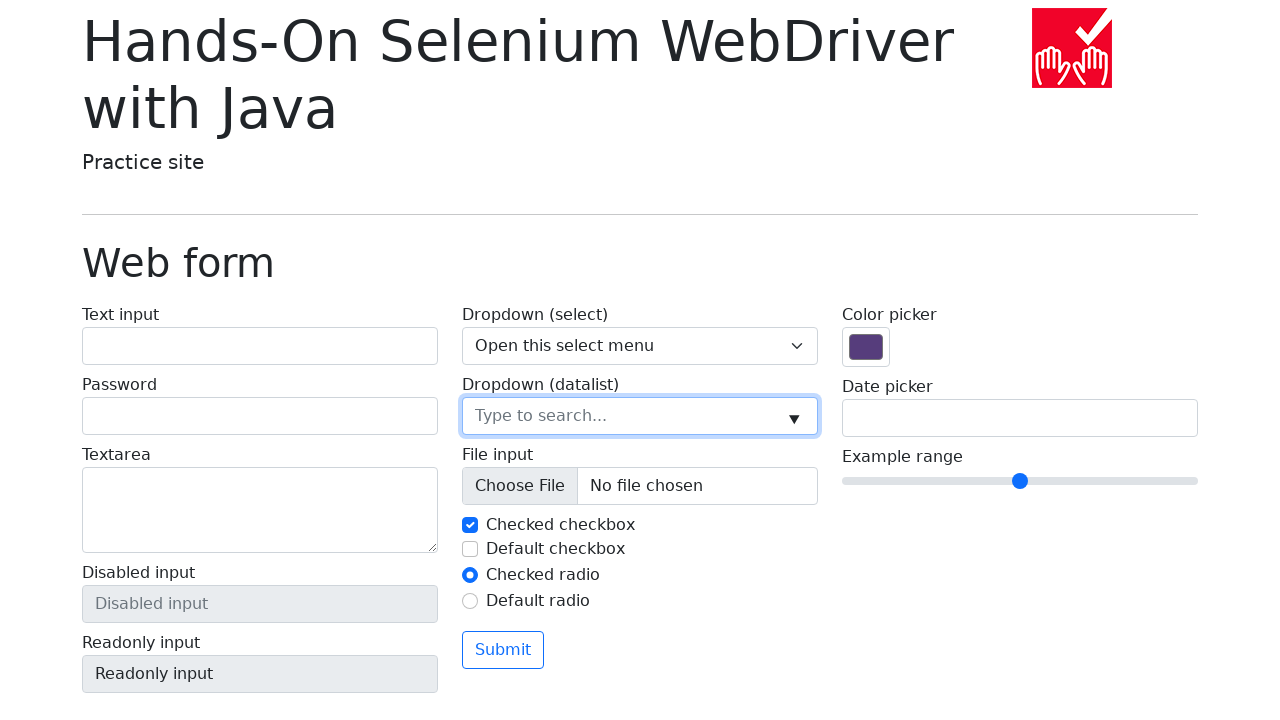

Retrieved option value: Los Angeles
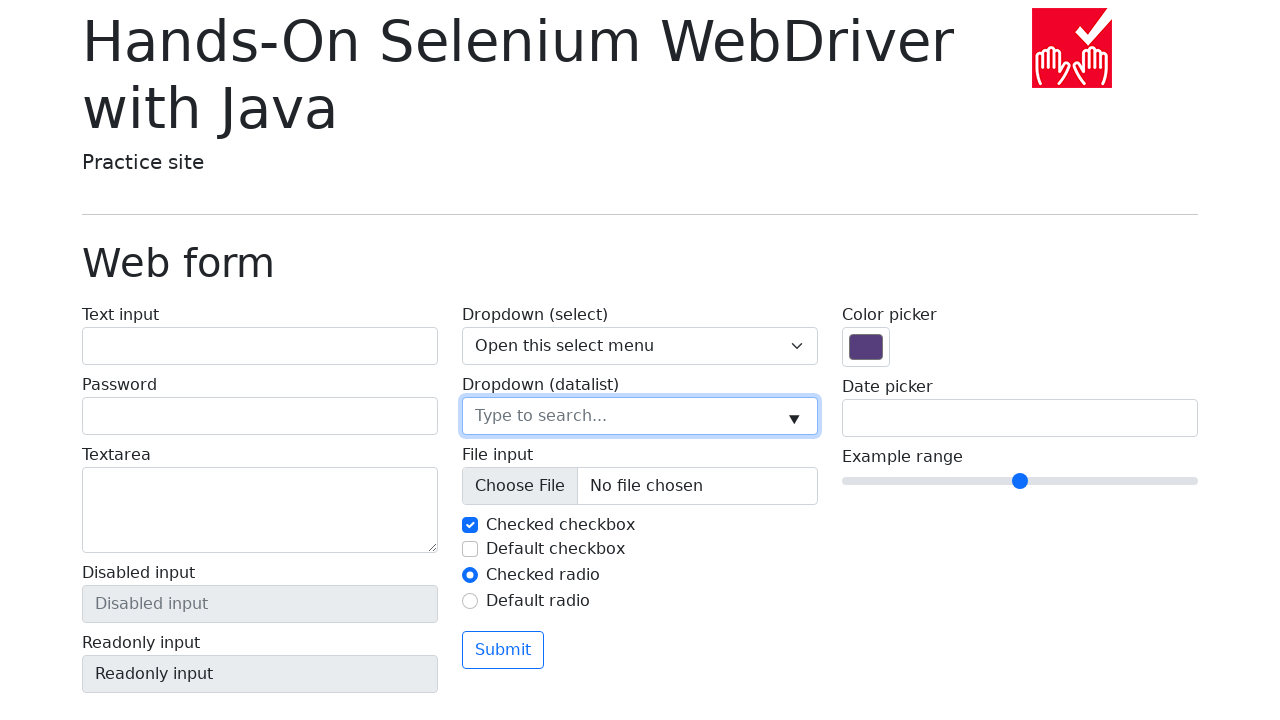

Filled datalist input with option value: Los Angeles on input[name='my-datalist']
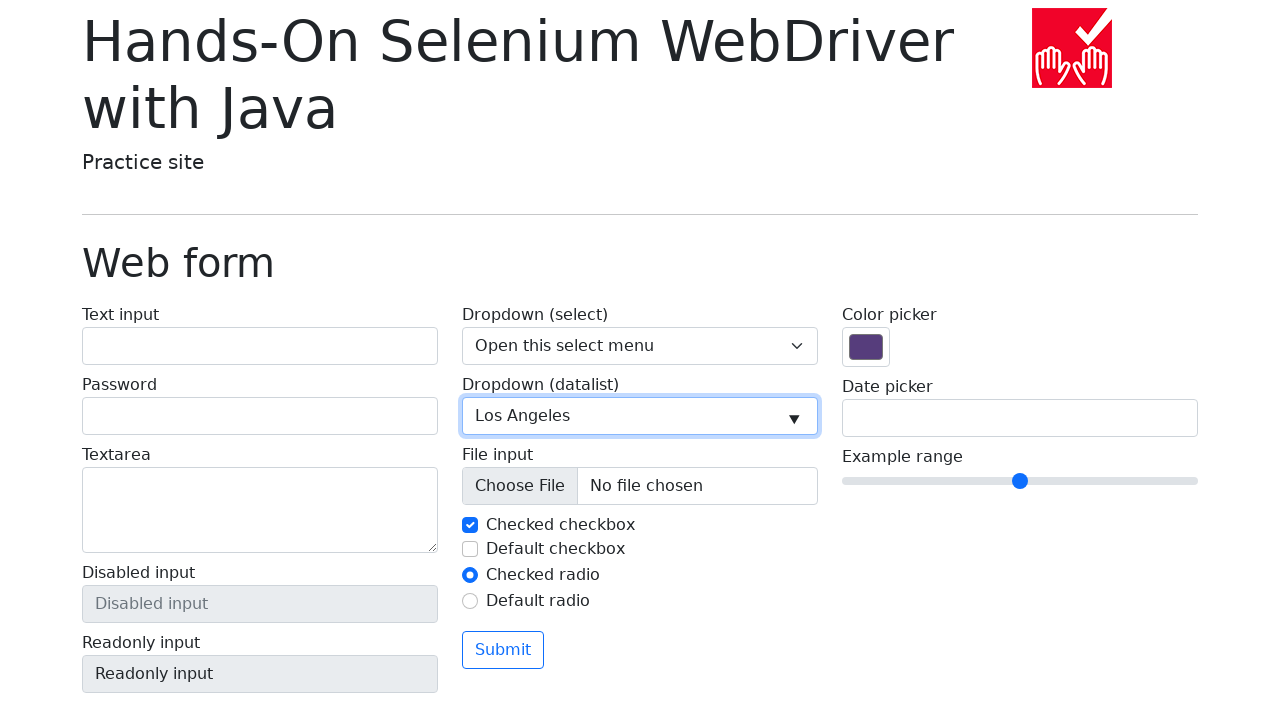

Cleared datalist input field on input[name='my-datalist']
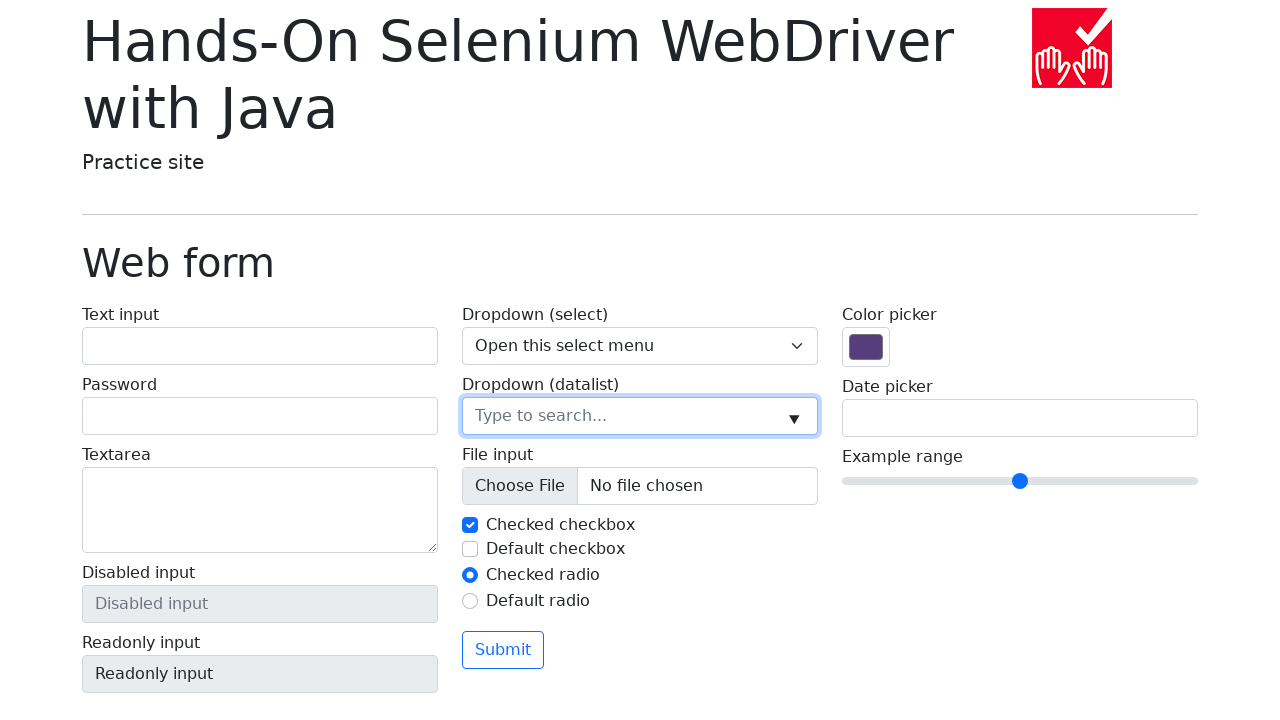

Retrieved option value: Chicago
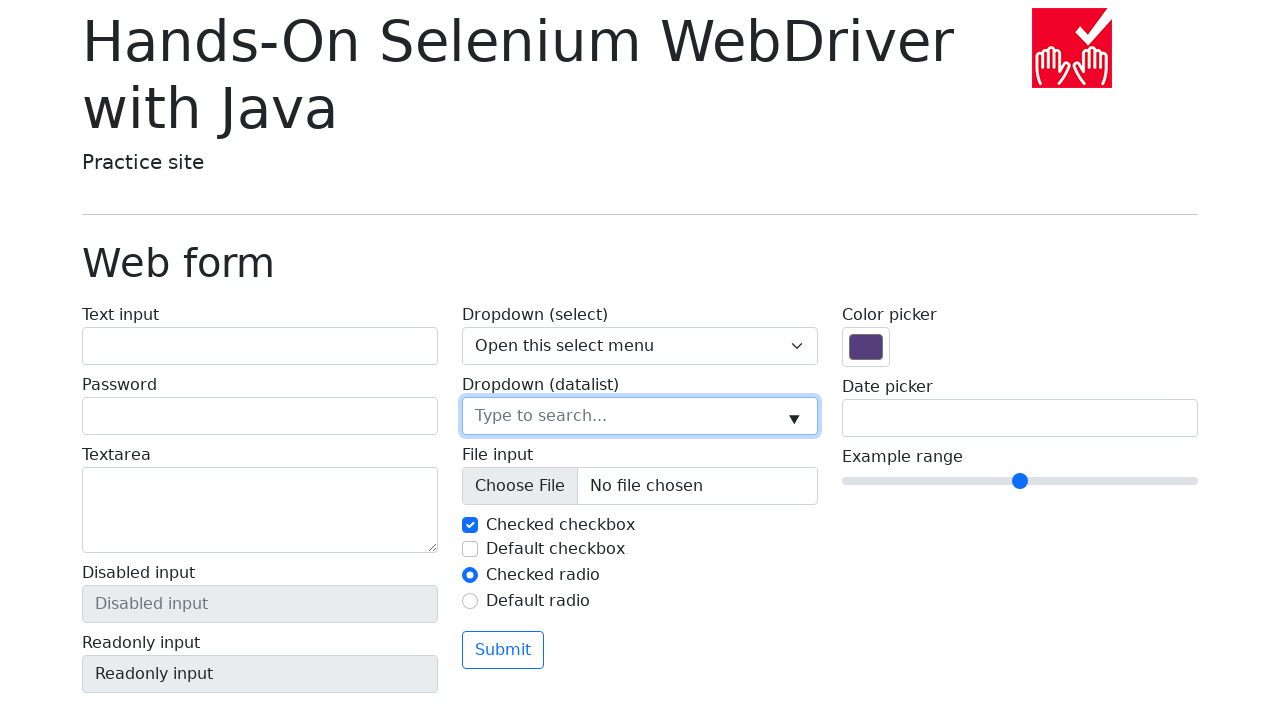

Filled datalist input with option value: Chicago on input[name='my-datalist']
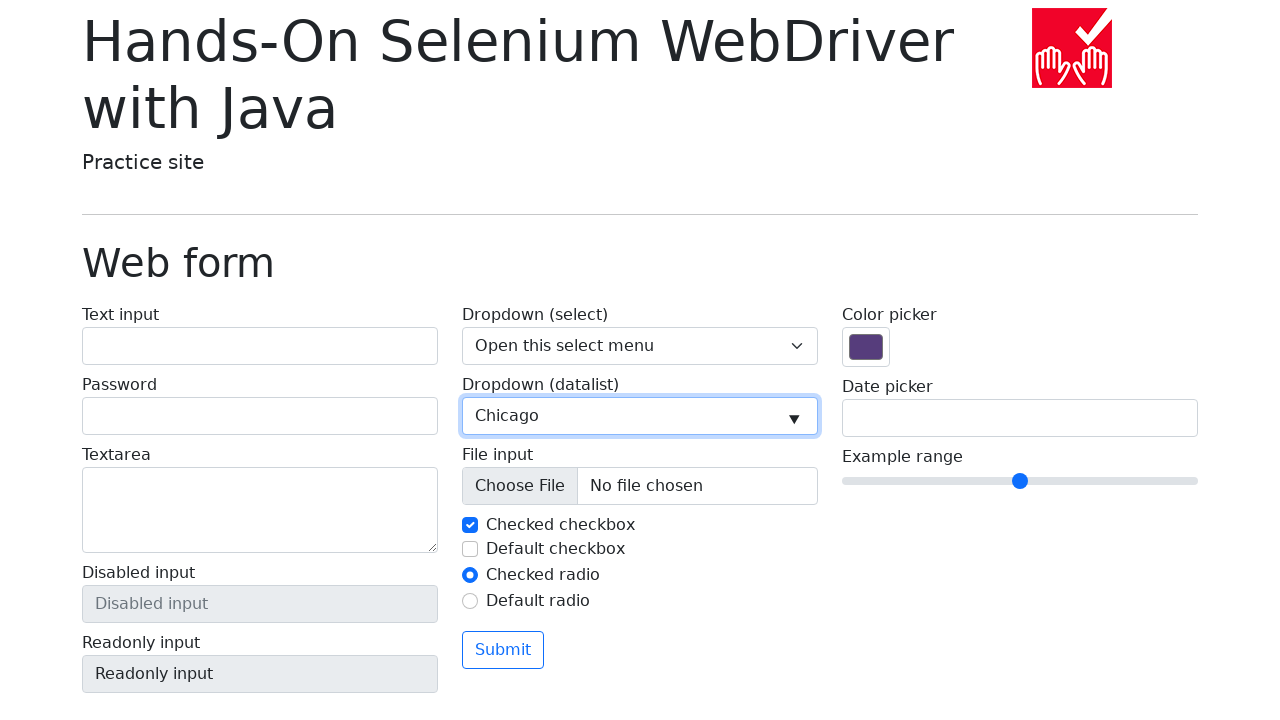

Cleared datalist input field for custom value on input[name='my-datalist']
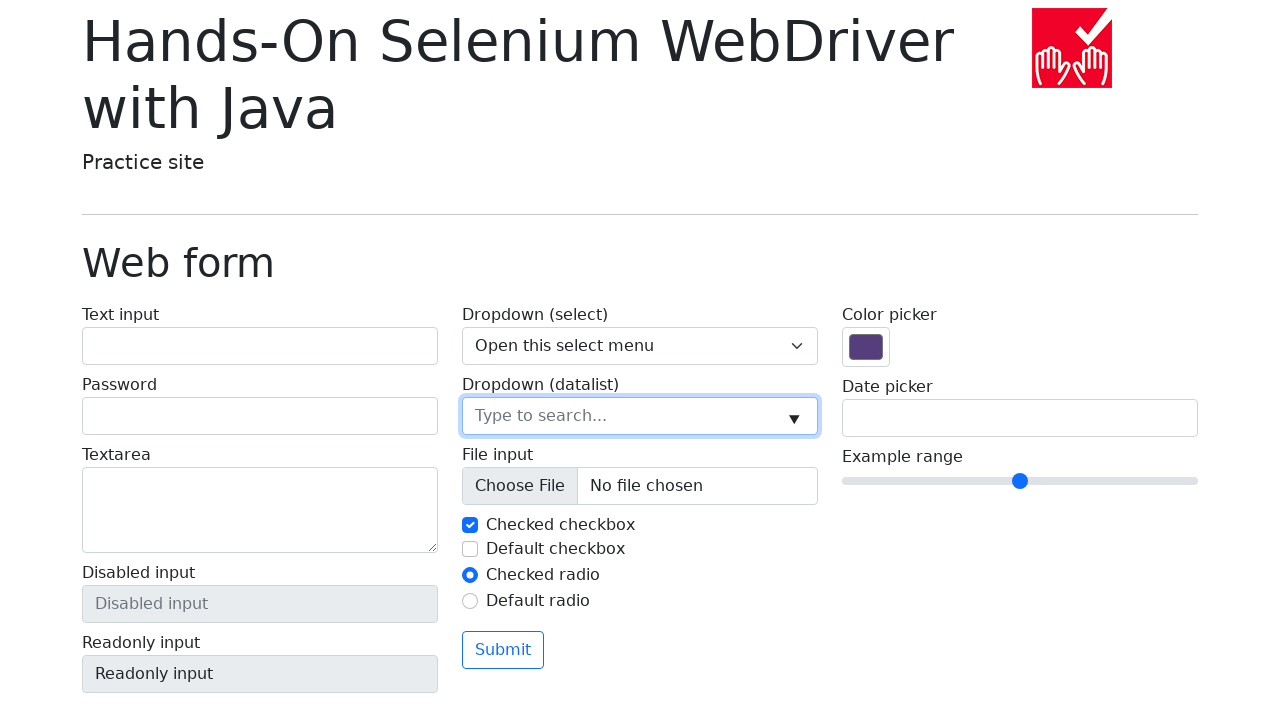

Filled datalist input with custom value 'CustomValue' on input[name='my-datalist']
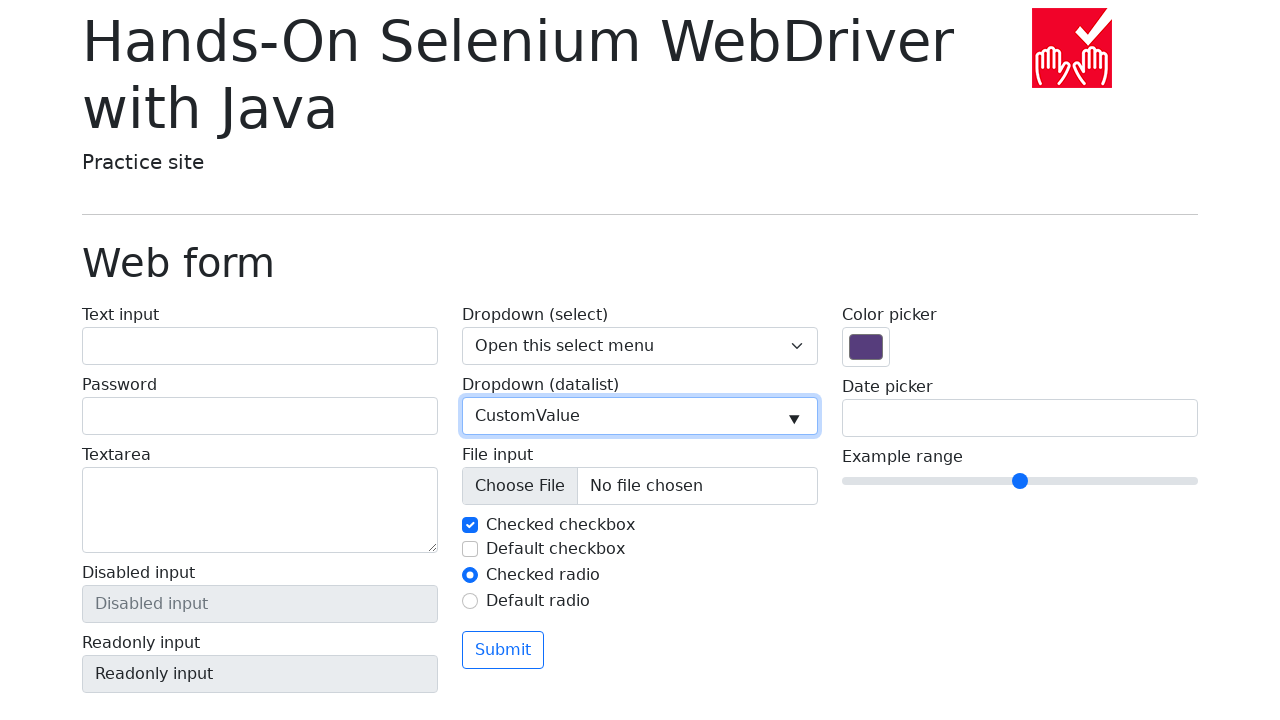

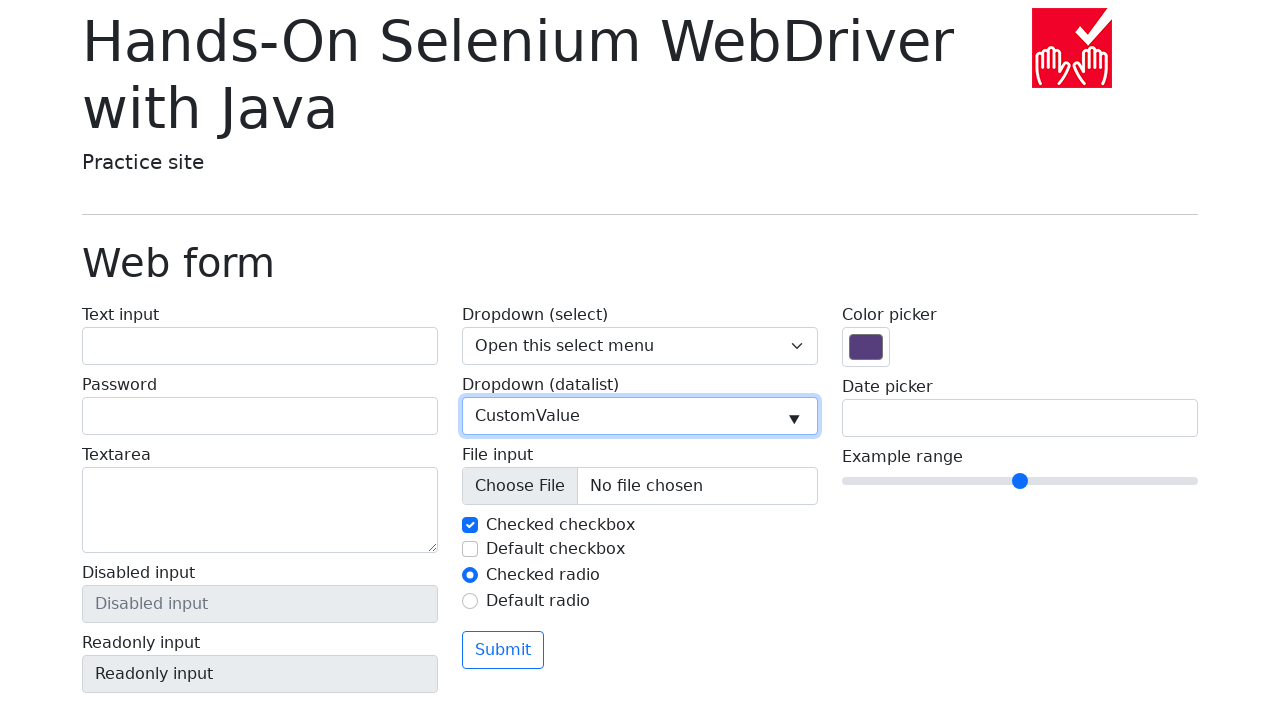